Navigates to the UFC trending content page and verifies that article headings (h3 elements) are loaded and visible on the page.

Starting URL: https://www.ufc.com/trending/all

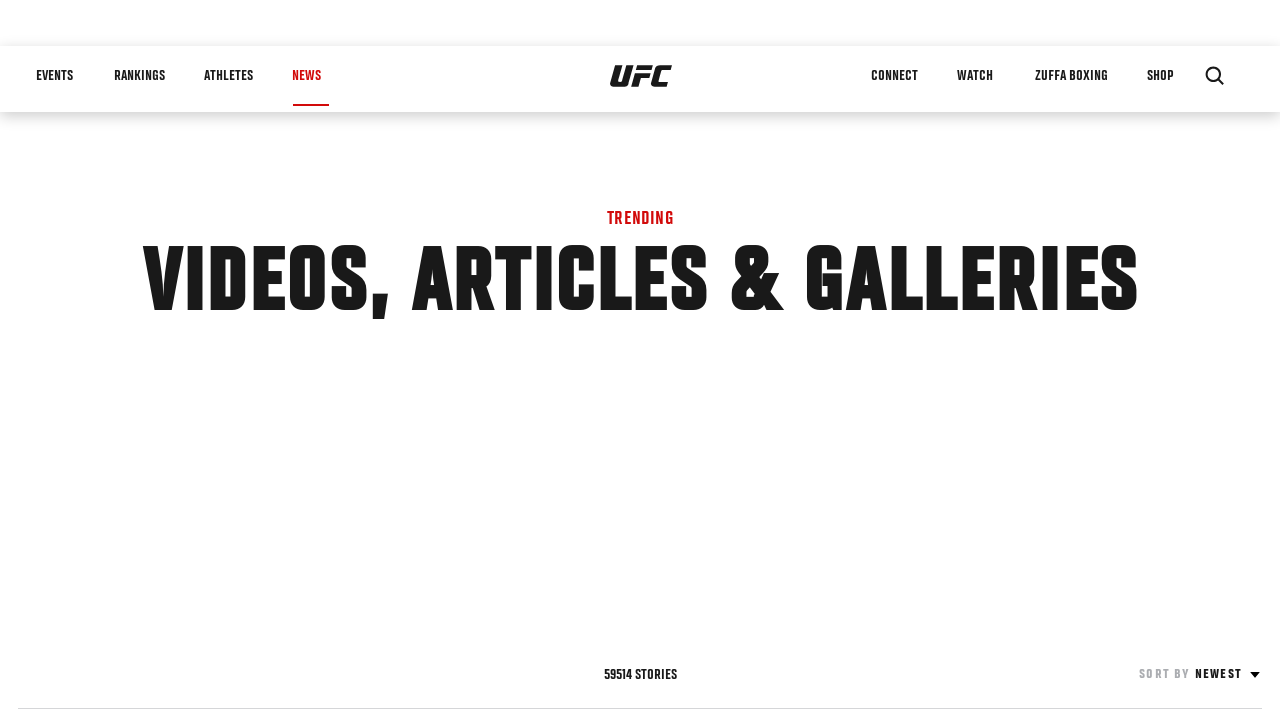

Navigated to UFC trending content page
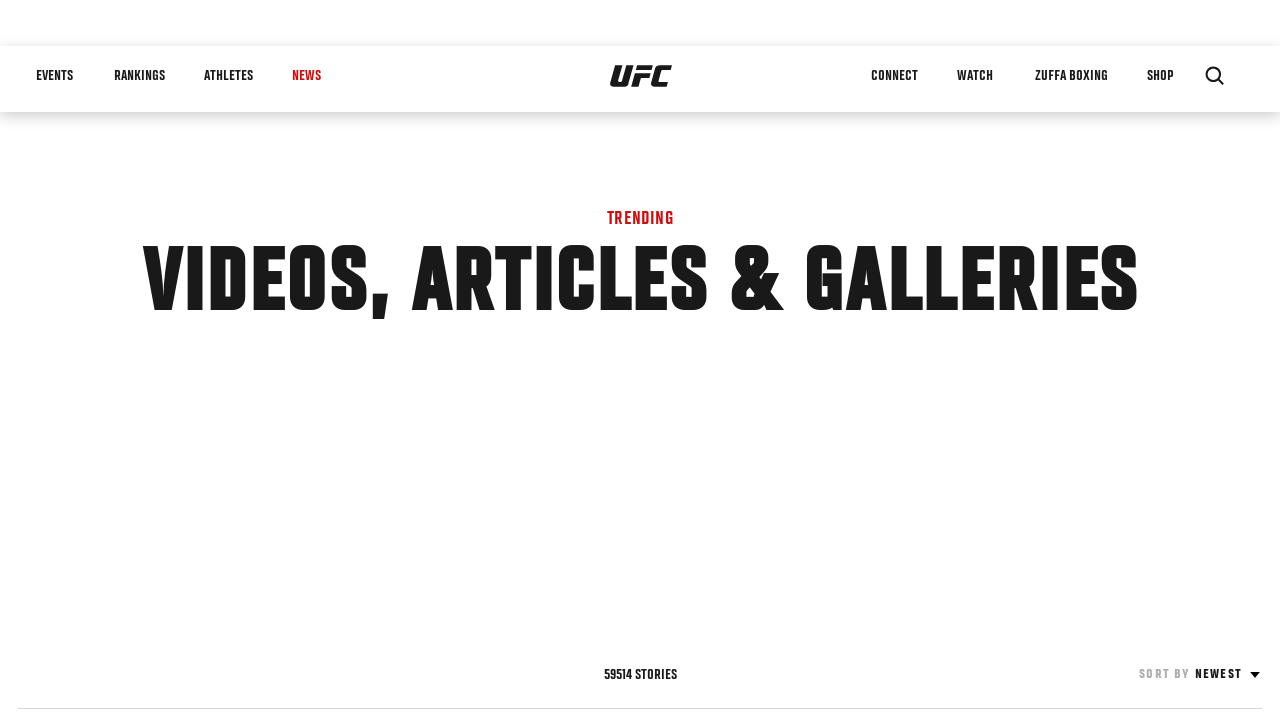

Article headings (h3 elements) loaded and visible on page
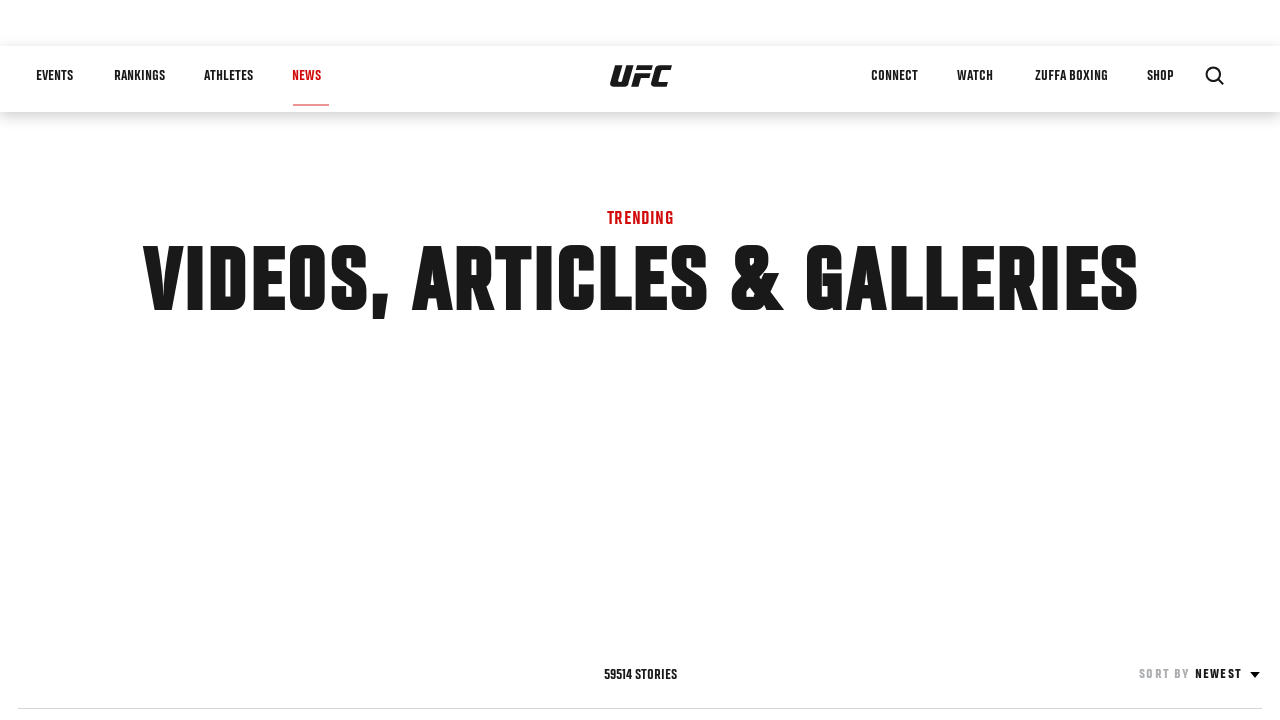

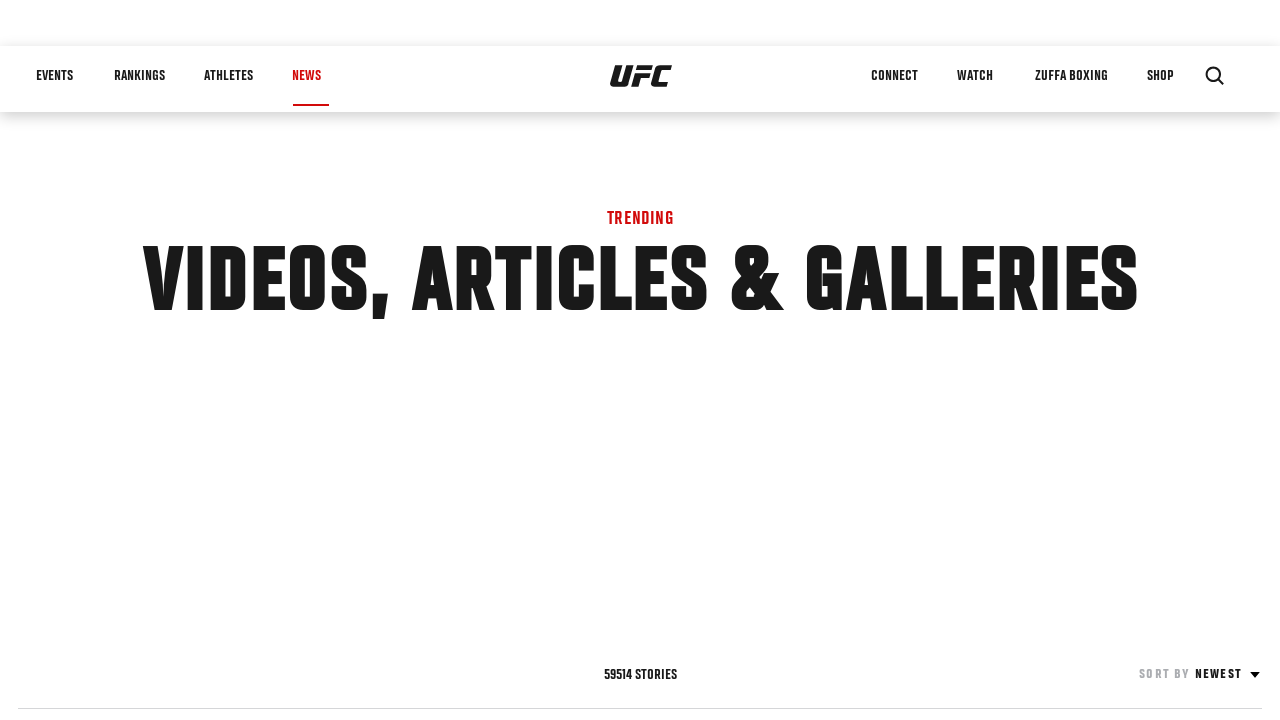